Tests a registration form by filling out personal information including name, address, email, phone, gender, hobbies, skills, country, date of birth, and password fields.

Starting URL: https://demo.automationtesting.in/Register.html

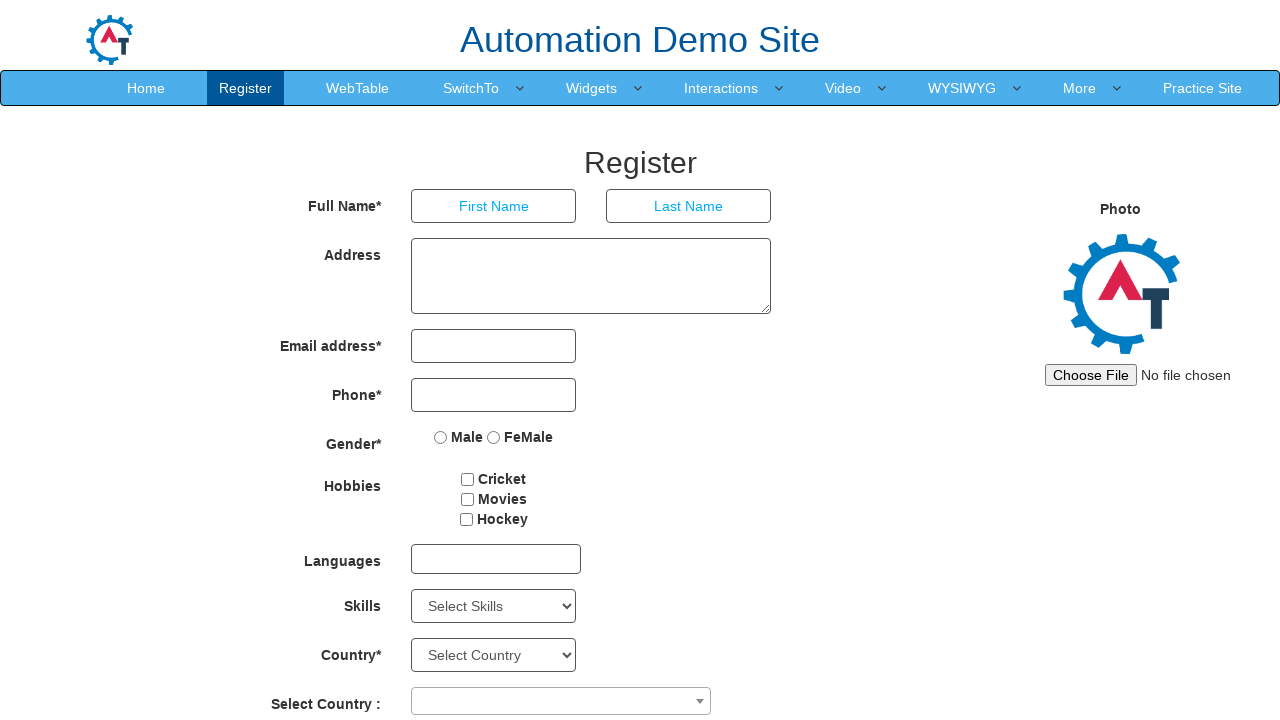

Filled first name field with 'Ankita' on [placeholder='First Name']
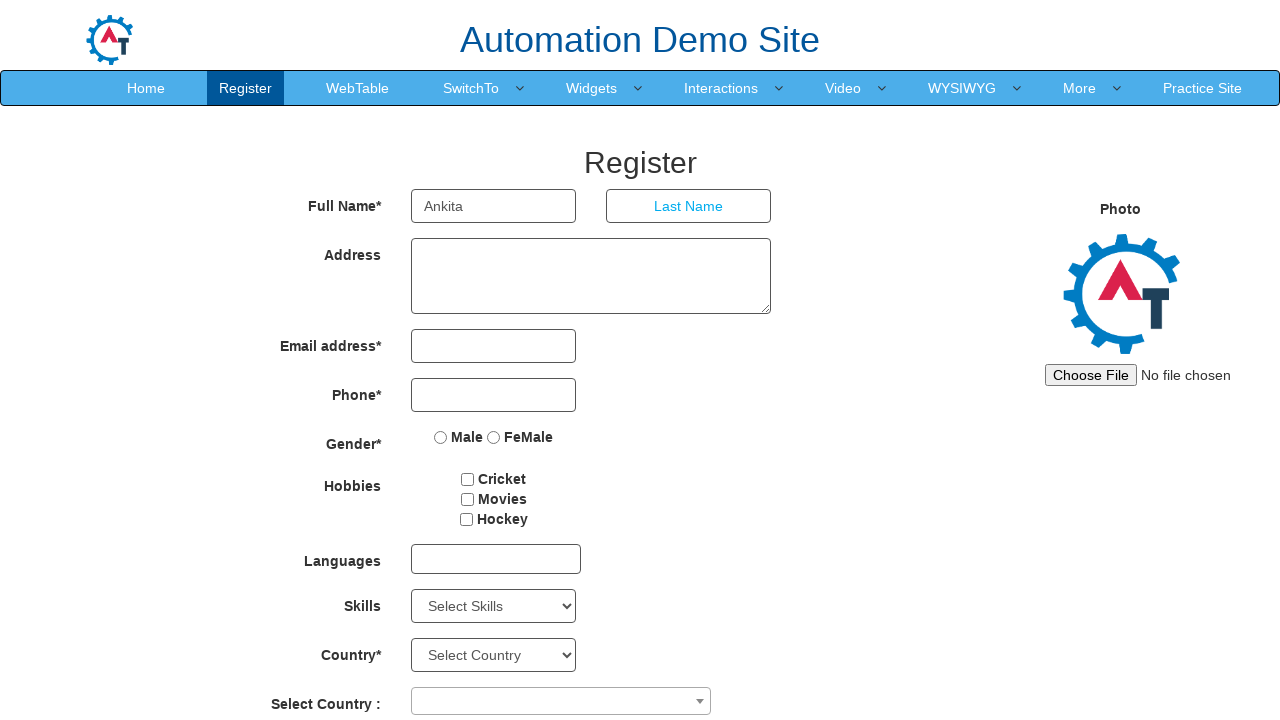

Filled last name field with 'Sankaye' on [placeholder='Last Name']
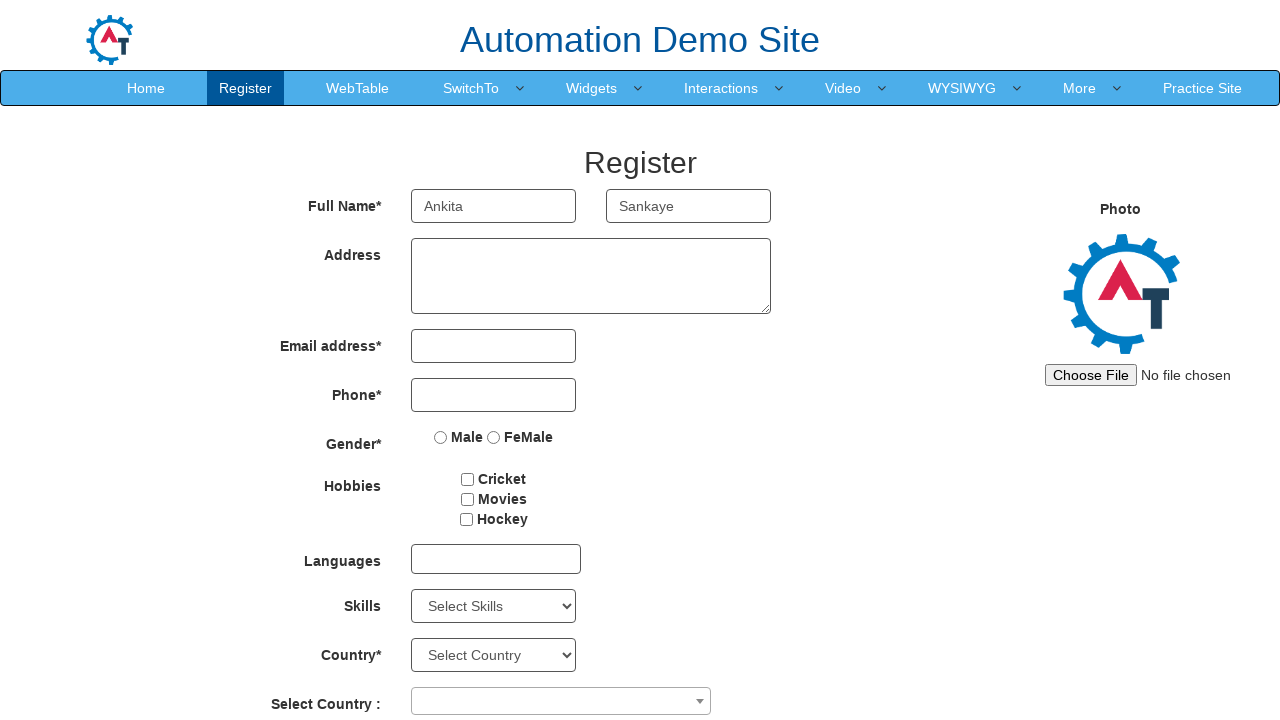

Filled address field with 'Anurag Colony, Ambajogai' on [ng-model='Adress']
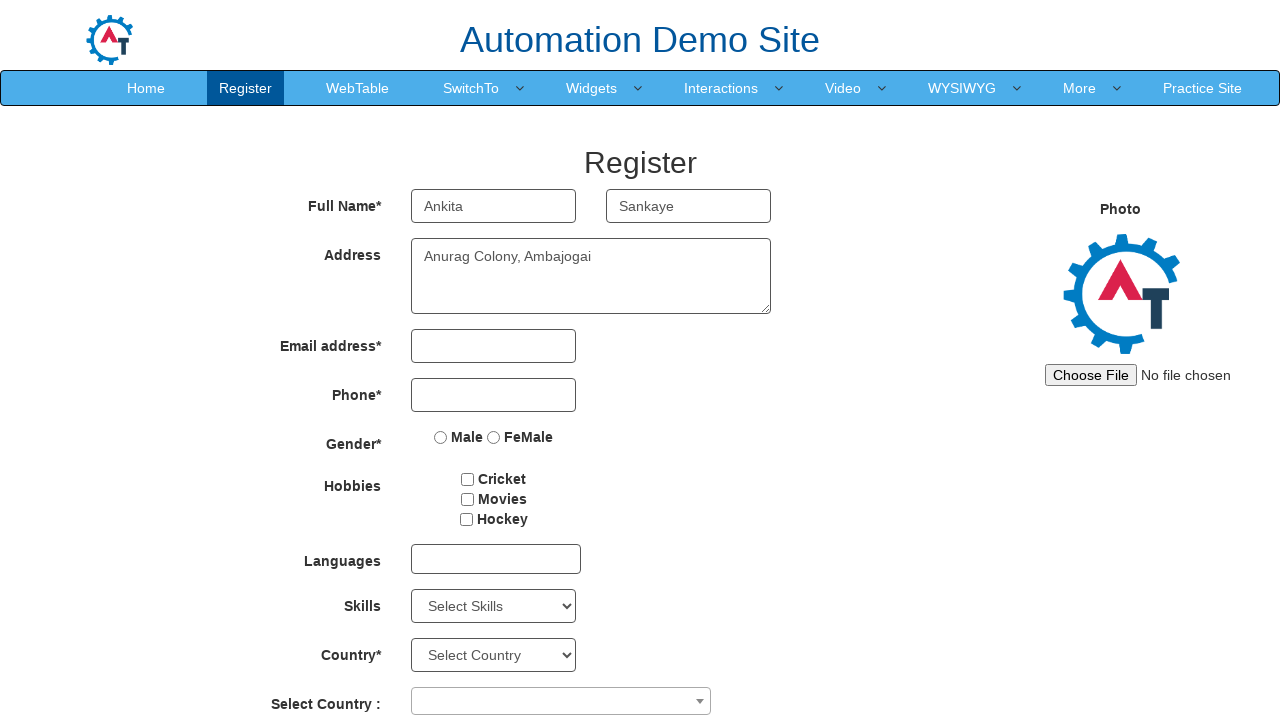

Filled email field with 'ankitasankaye15@gmail.com' on xpath=/html/body/section/div/div/div[2]/form/div[3]/div[1]/input
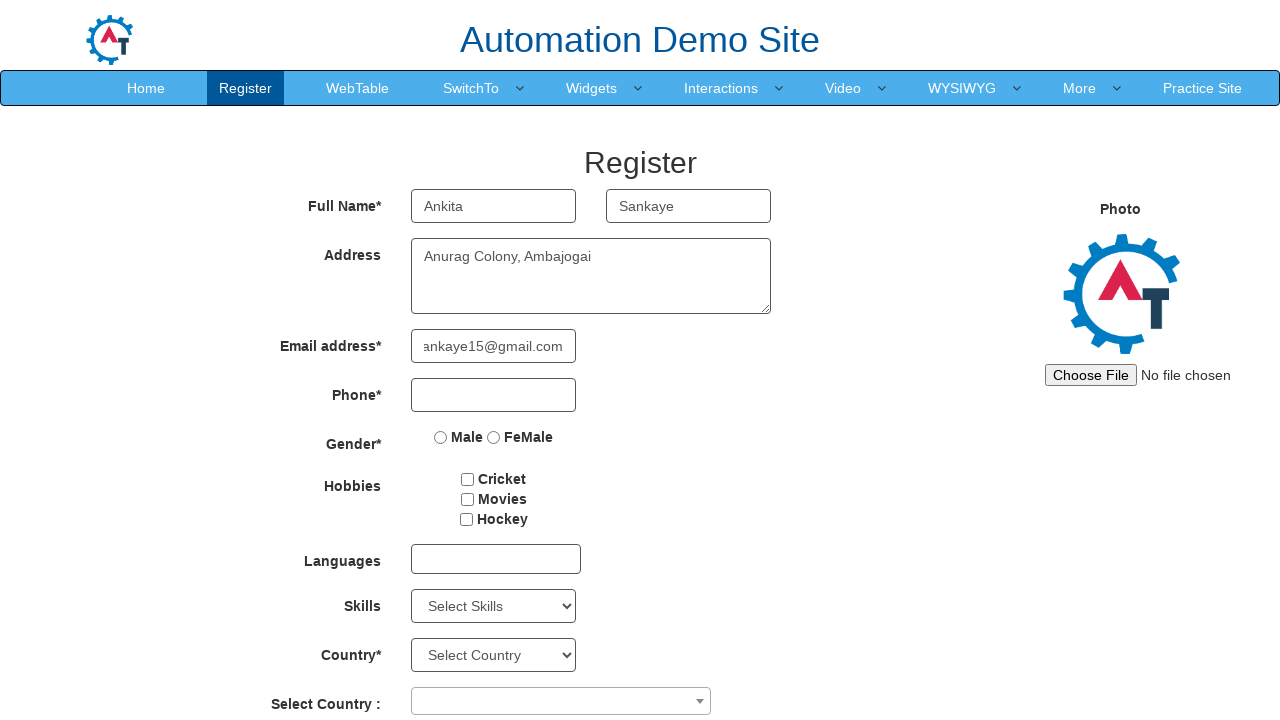

Filled phone number field with '8624958852' on [ng-model='Phone']
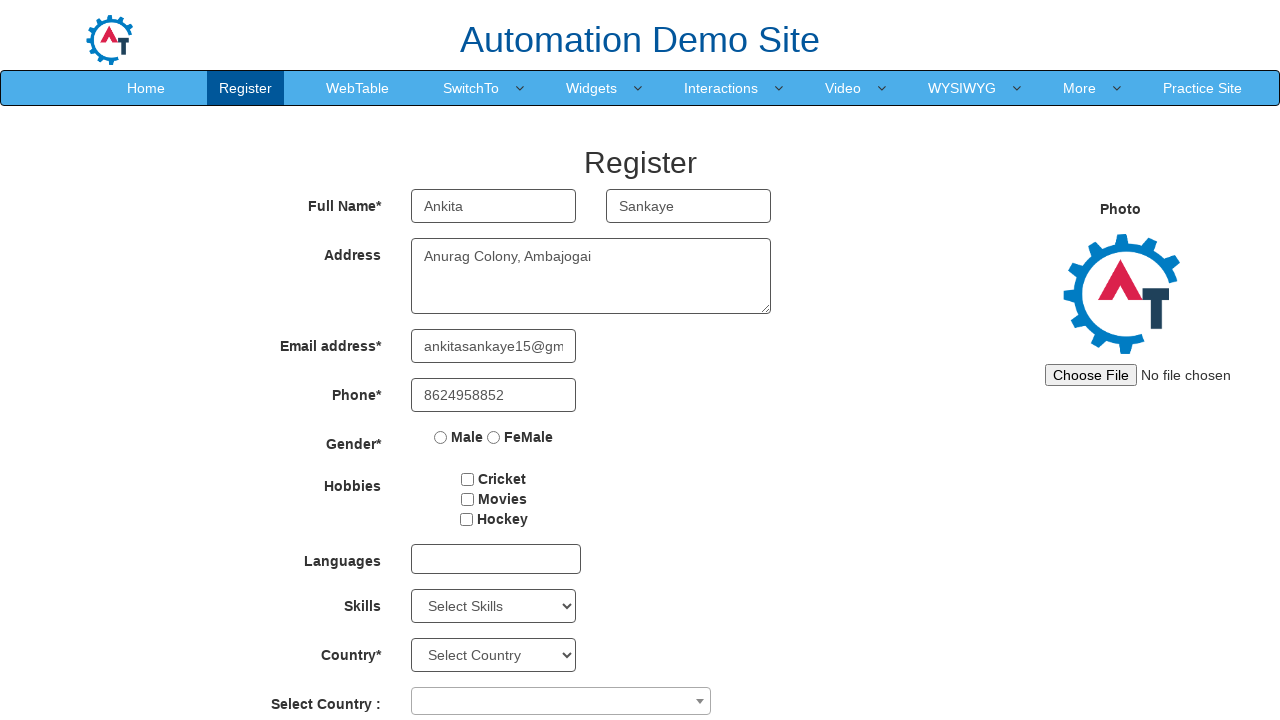

Selected female radio button at (494, 437) on input[value='FeMale']
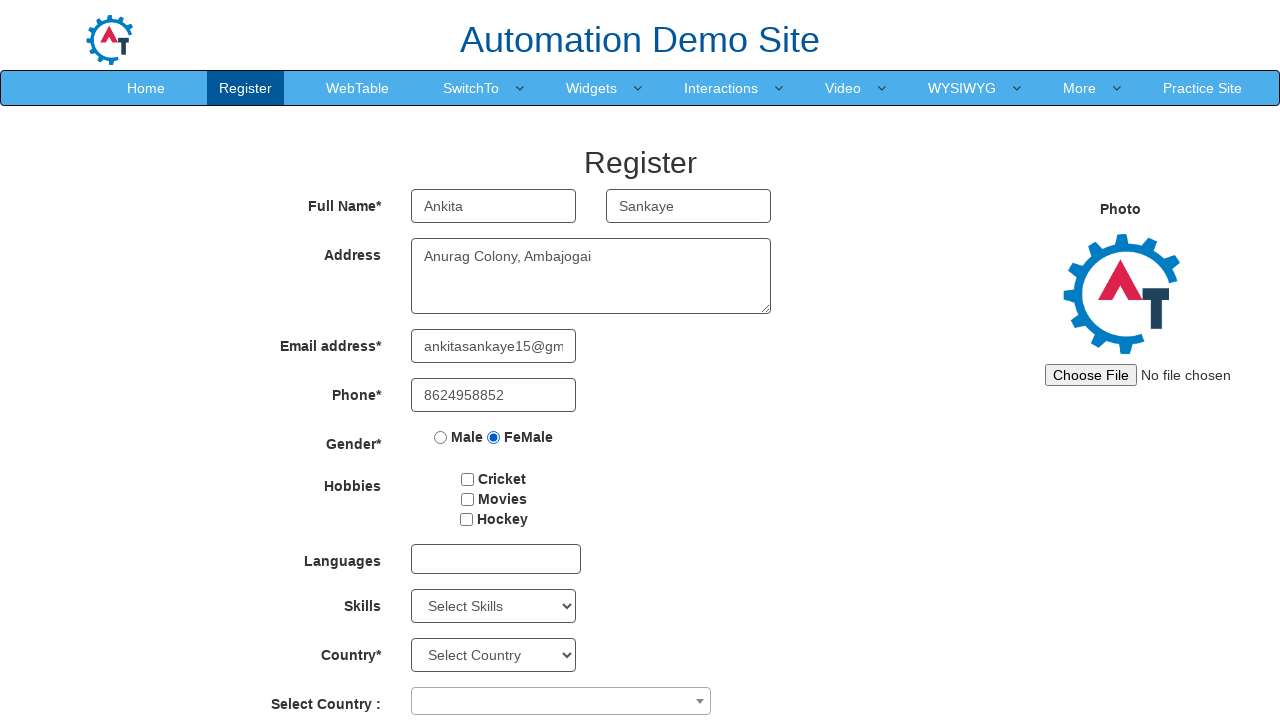

Clicked Movies checkbox at (467, 499) on #checkbox2
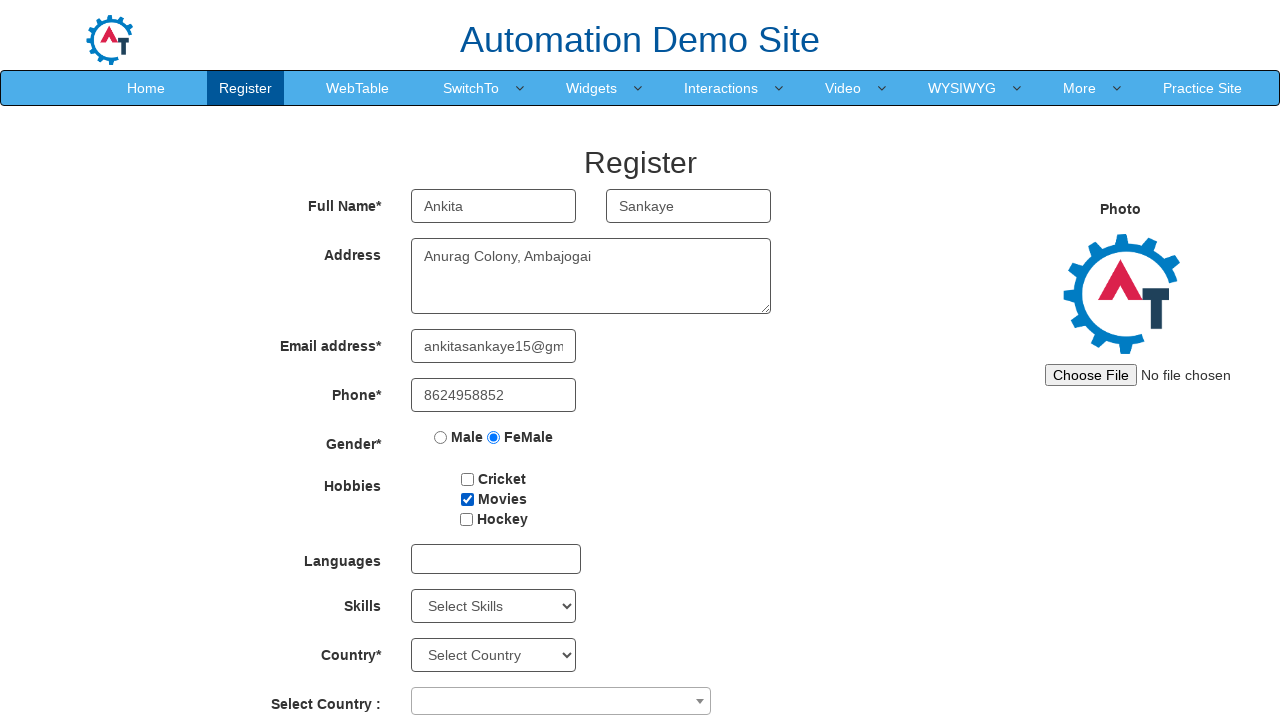

Clicked Cricket checkbox at (468, 479) on input[type='checkbox'][value='Cricket']
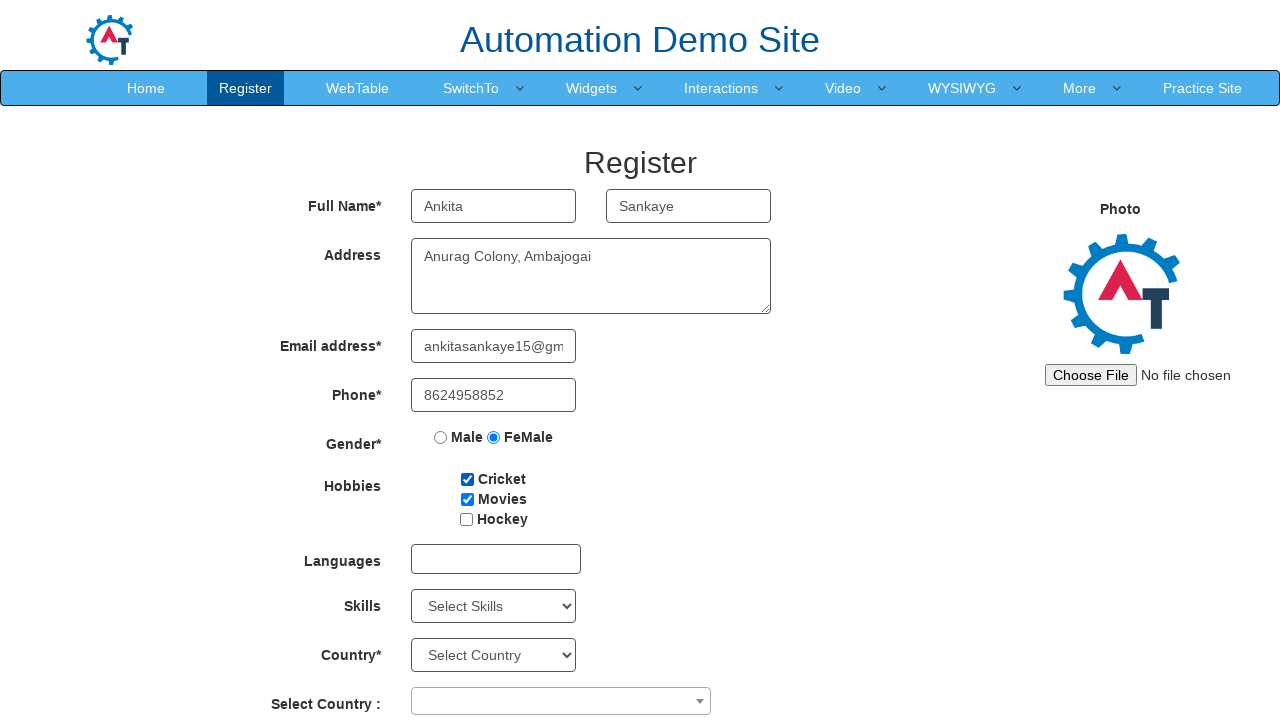

Selected Java from skills dropdown on #Skills
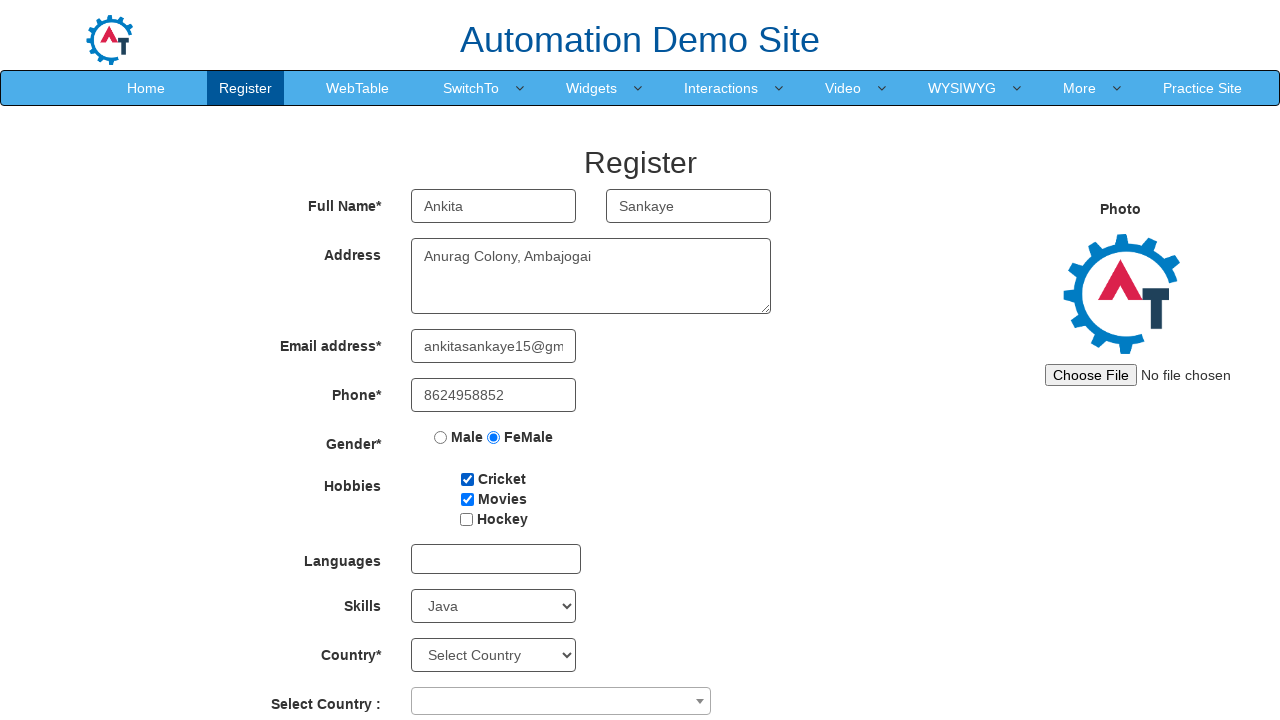

Clicked country dropdown arrow to open options at (700, 701) on .select2-selection__arrow
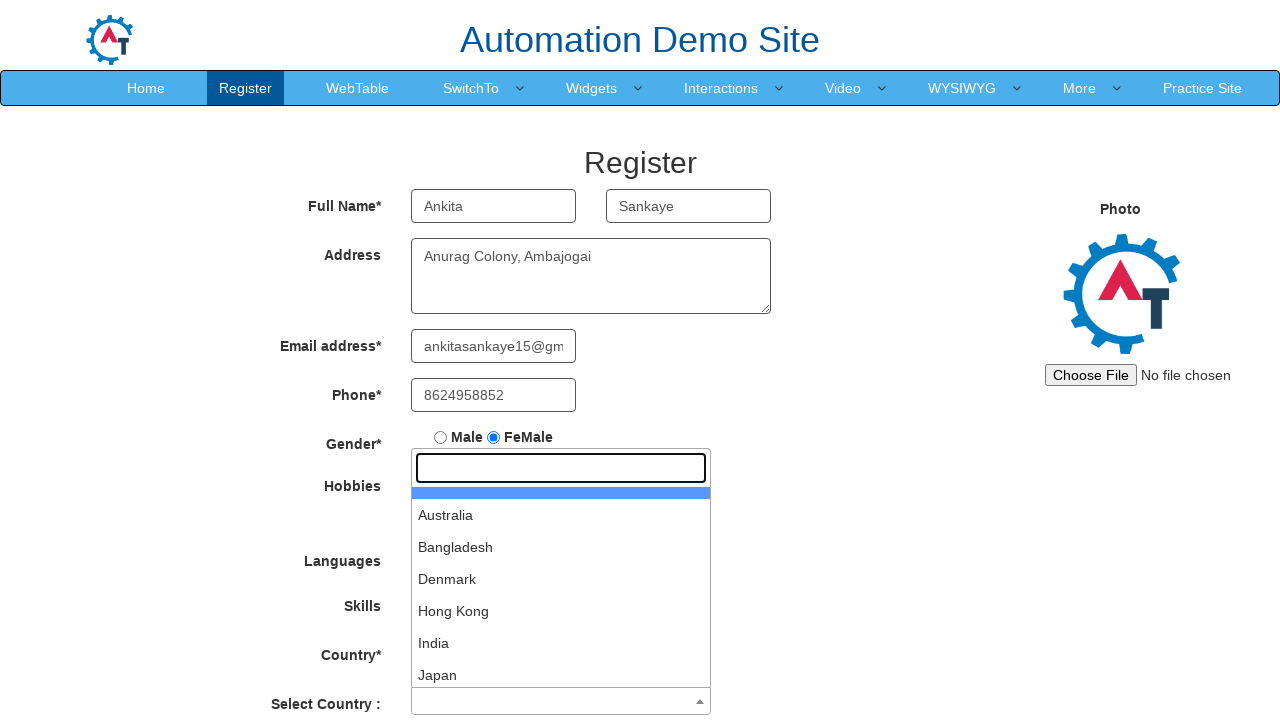

Clicked country search field at (561, 468) on .select2-search__field
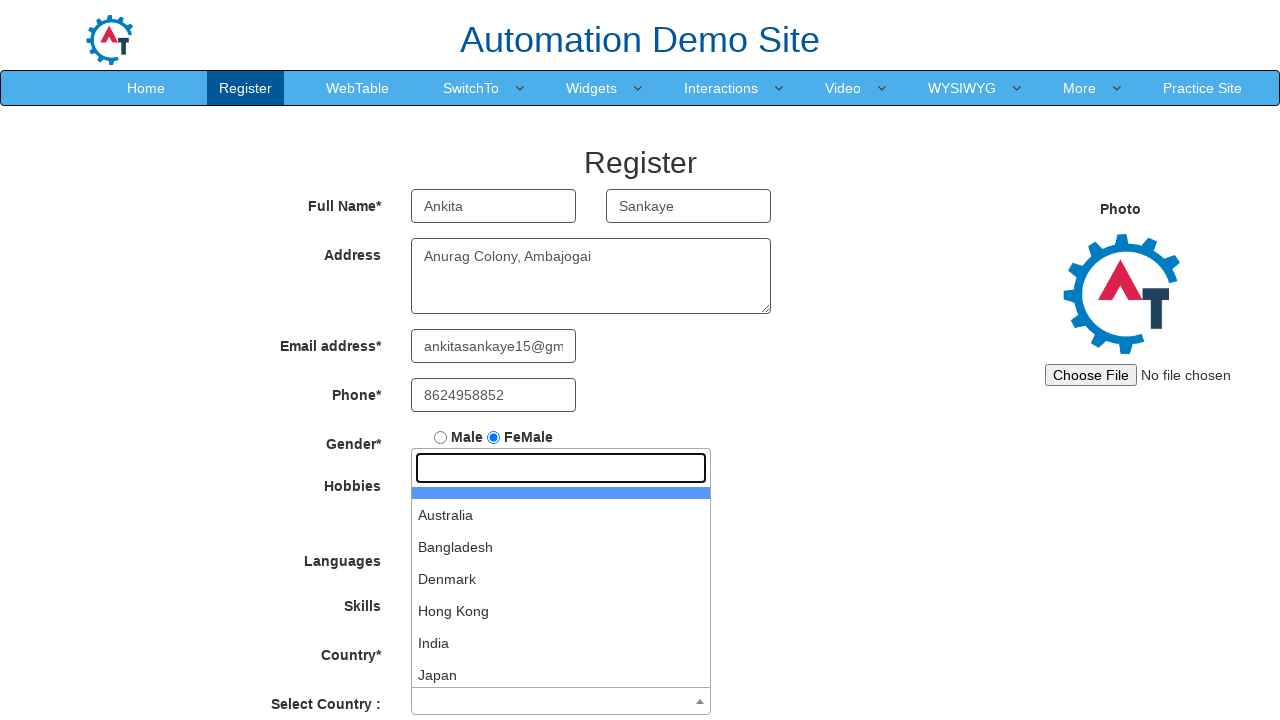

Country options loaded
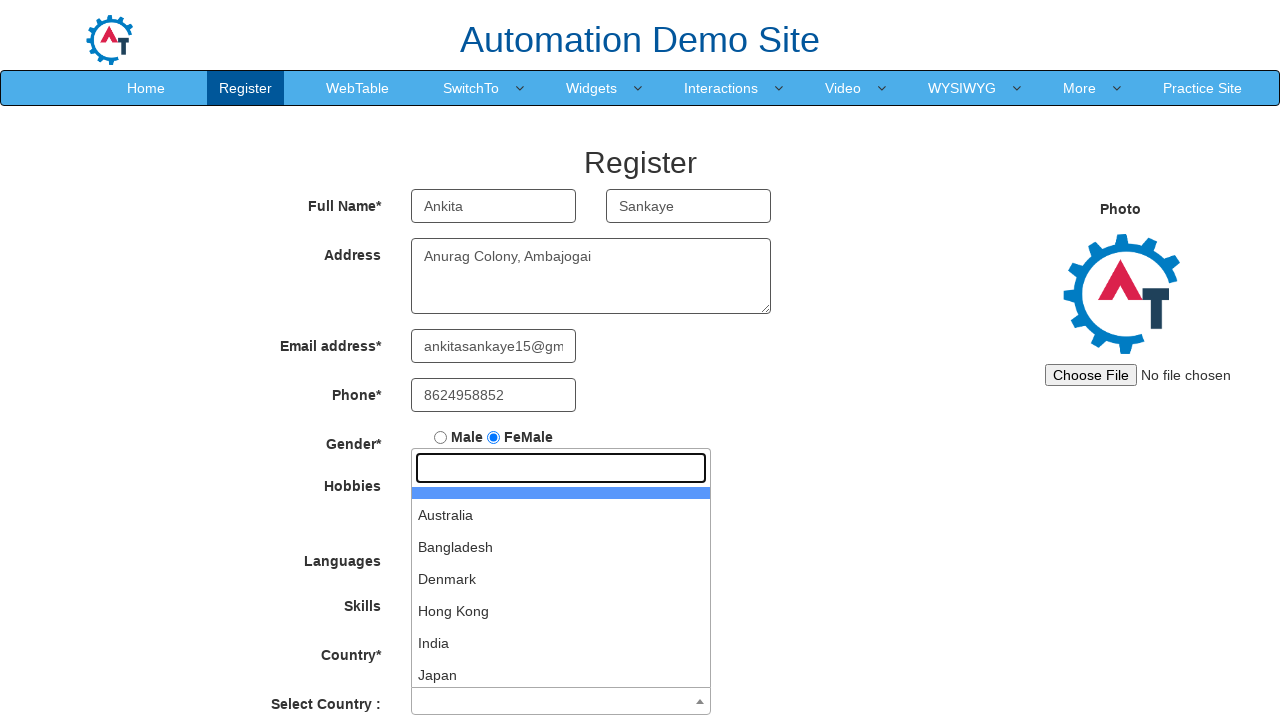

Selected India from country dropdown at (561, 643) on li.select2-results__option >> nth=5
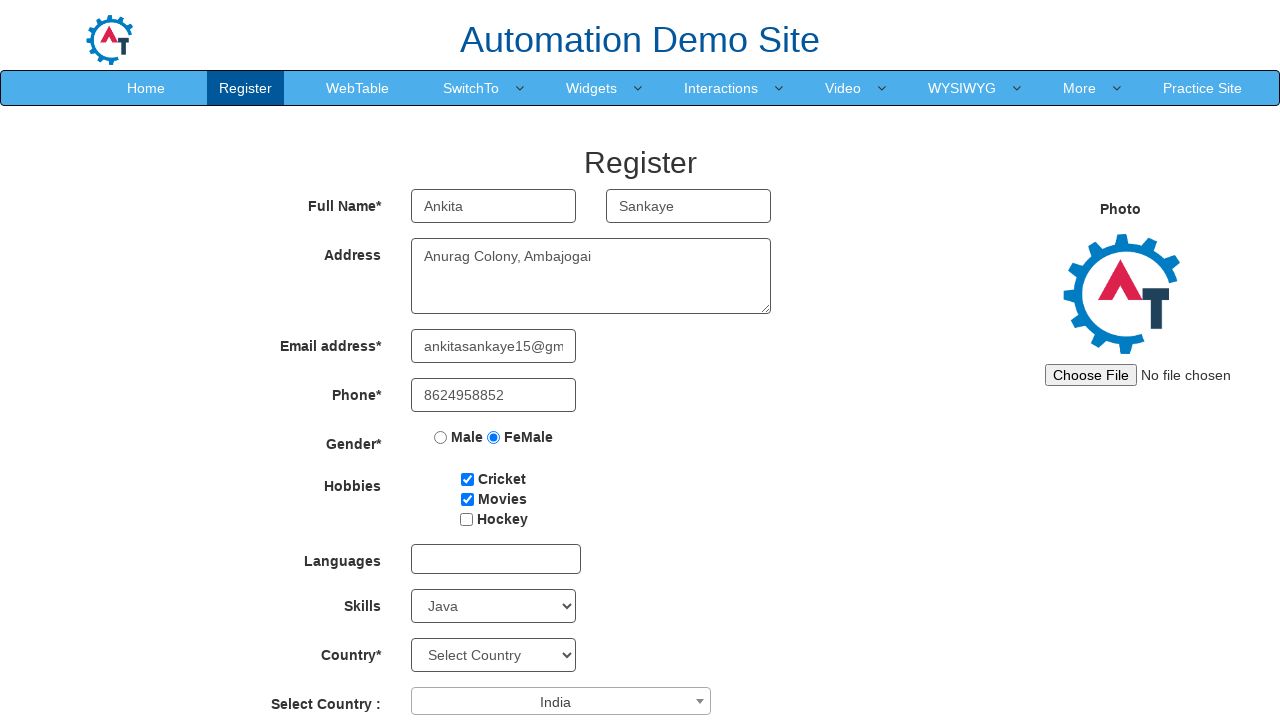

Selected year of birth as 1998 on #yearbox
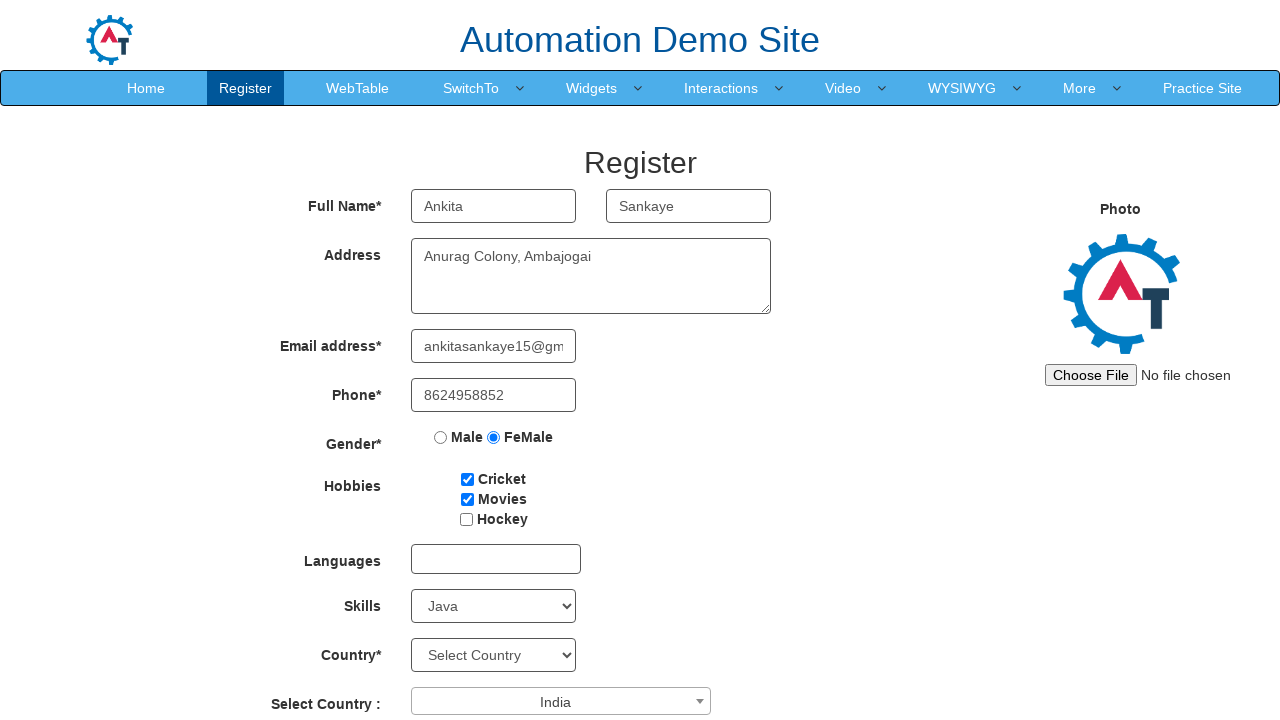

Selected January as month of birth on [placeholder='Month']
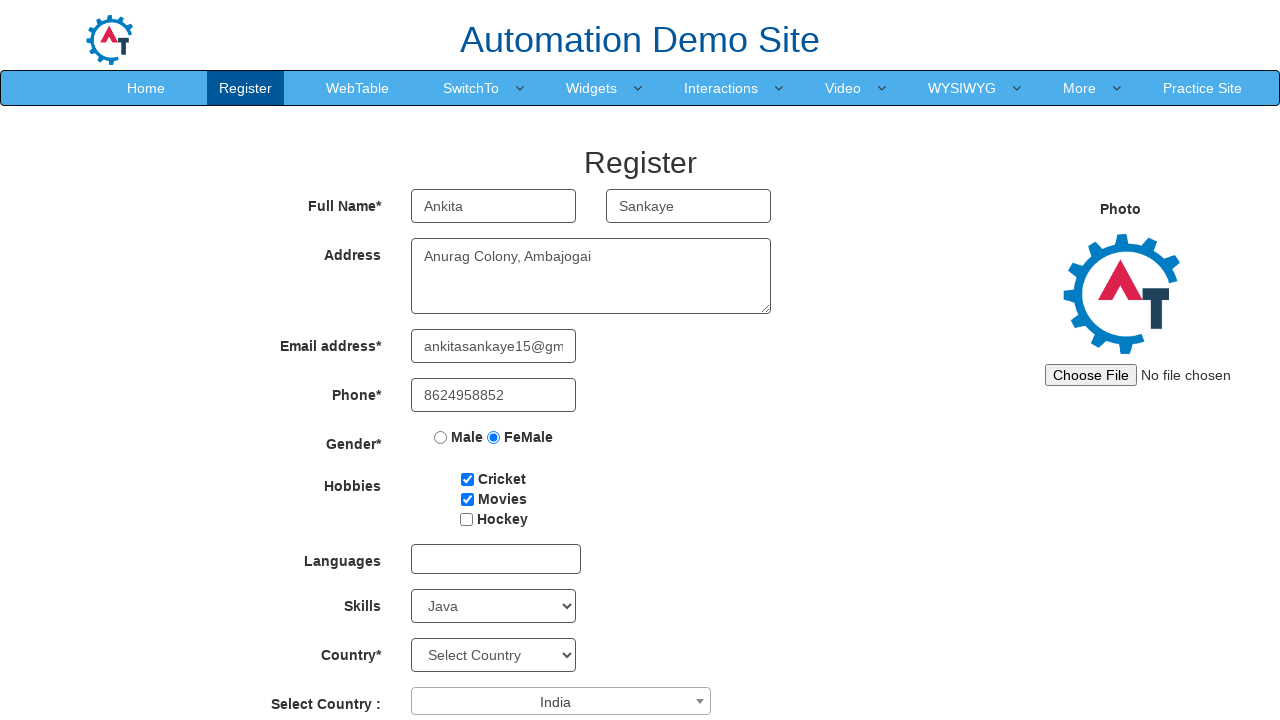

Selected day 6 as day of birth on [placeholder='Day']
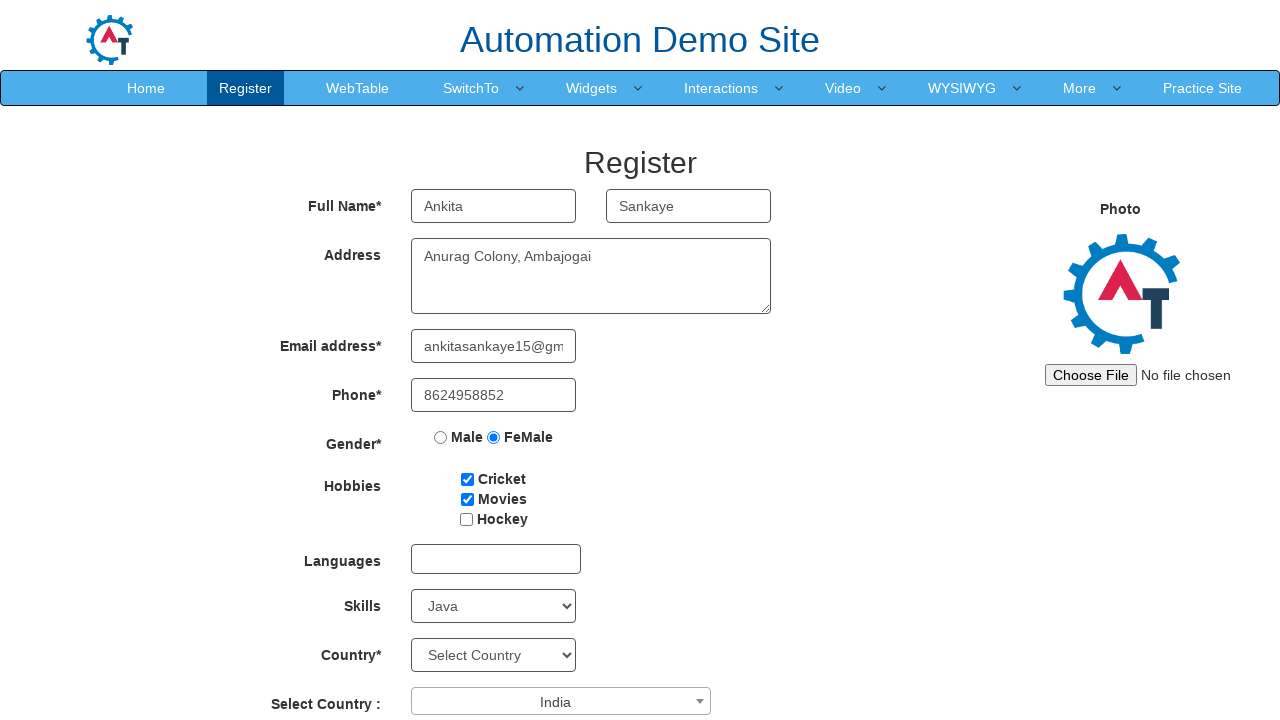

Filled password field with 'Sankaye123' on #firstpassword
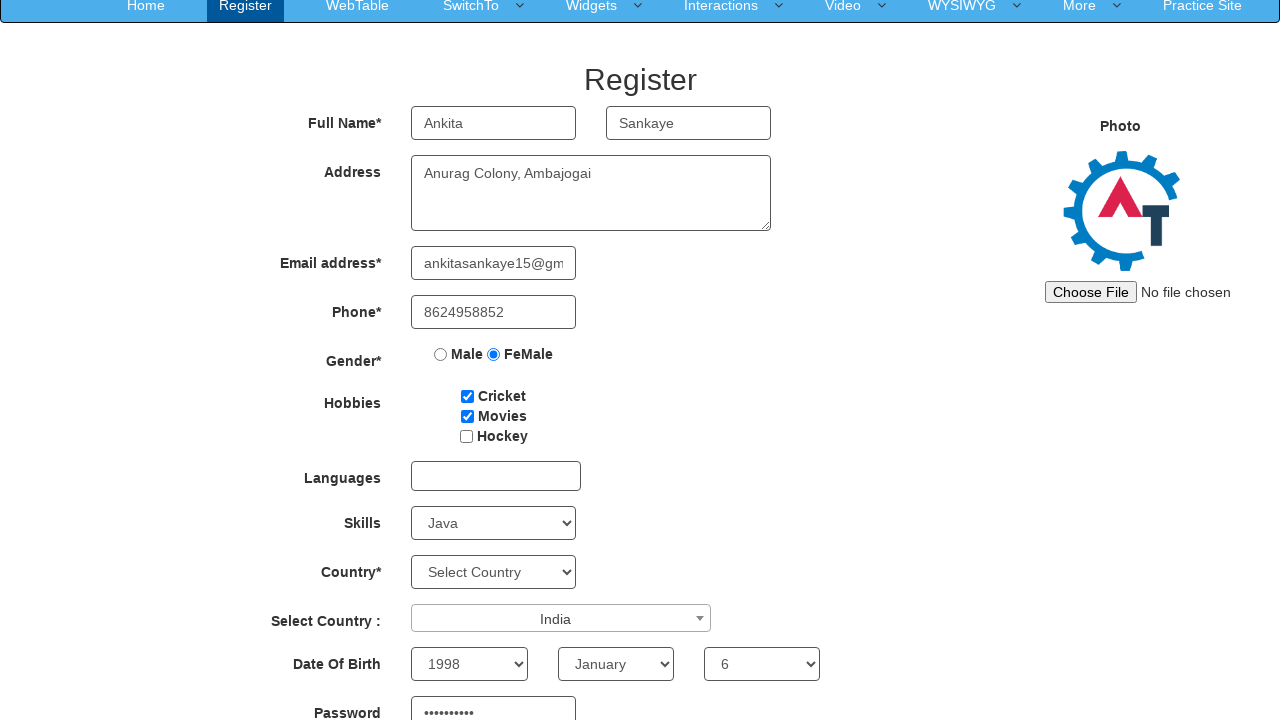

Filled password confirmation field with 'Sankaye123' on #secondpassword
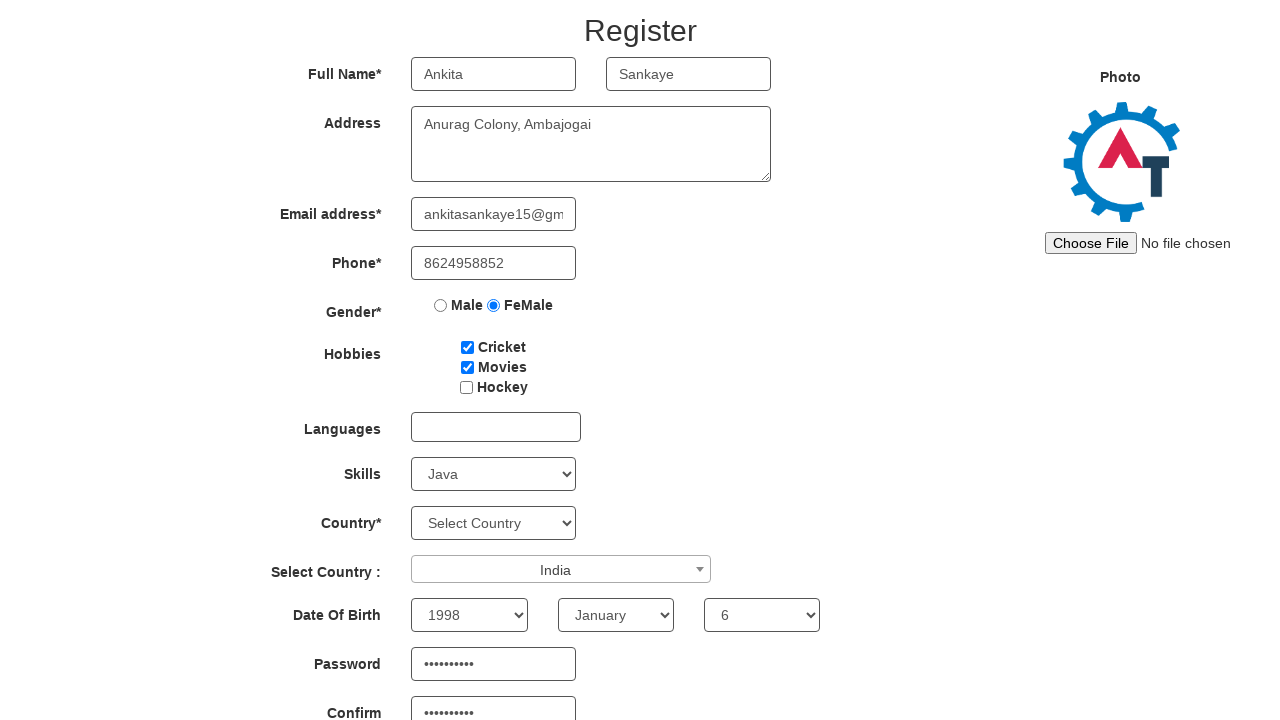

Clicked submit button to register at (572, 623) on #submitbtn
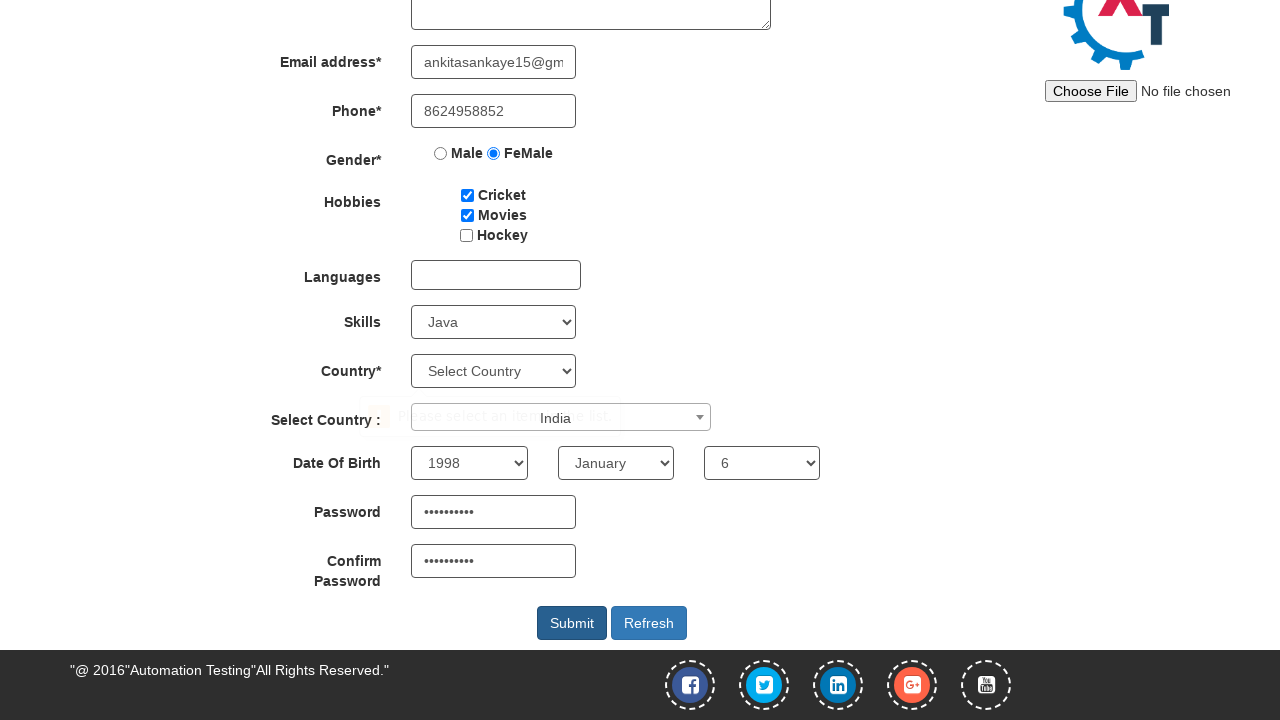

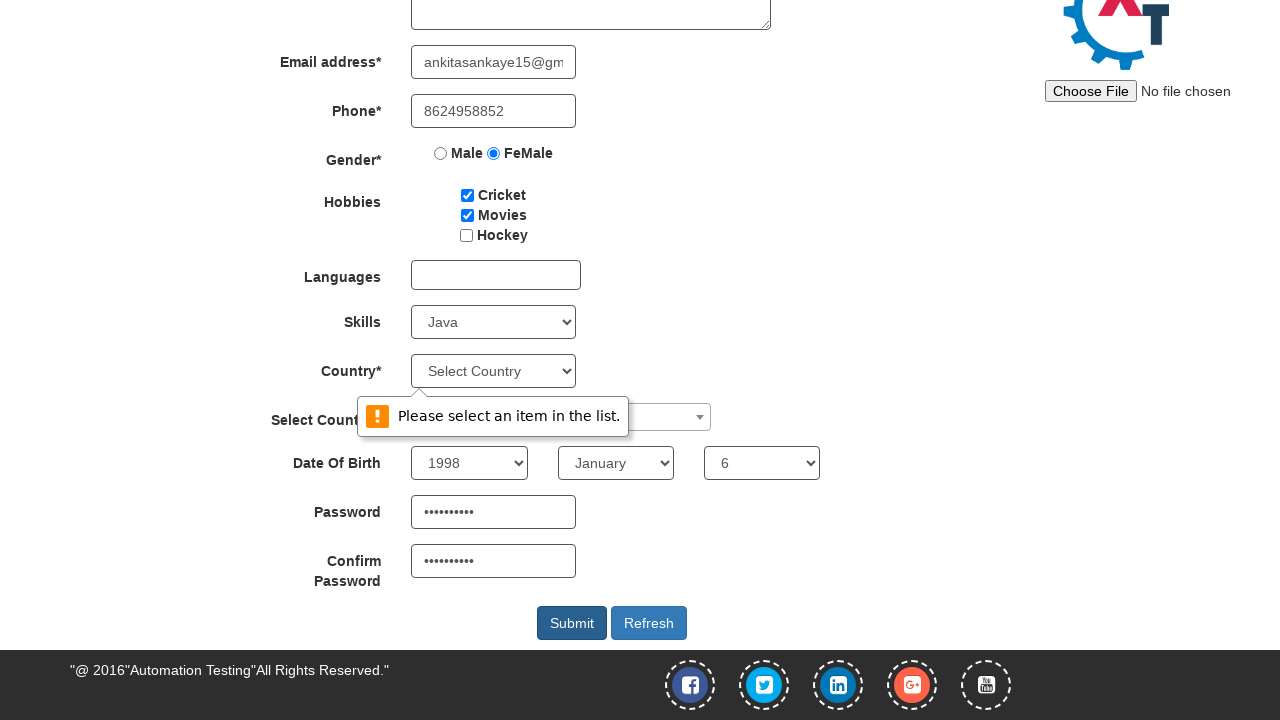